Tests multiplication operation with negative numbers (-10) * (-20) = 200

Starting URL: https://testsheepnz.github.io/BasicCalculator.html

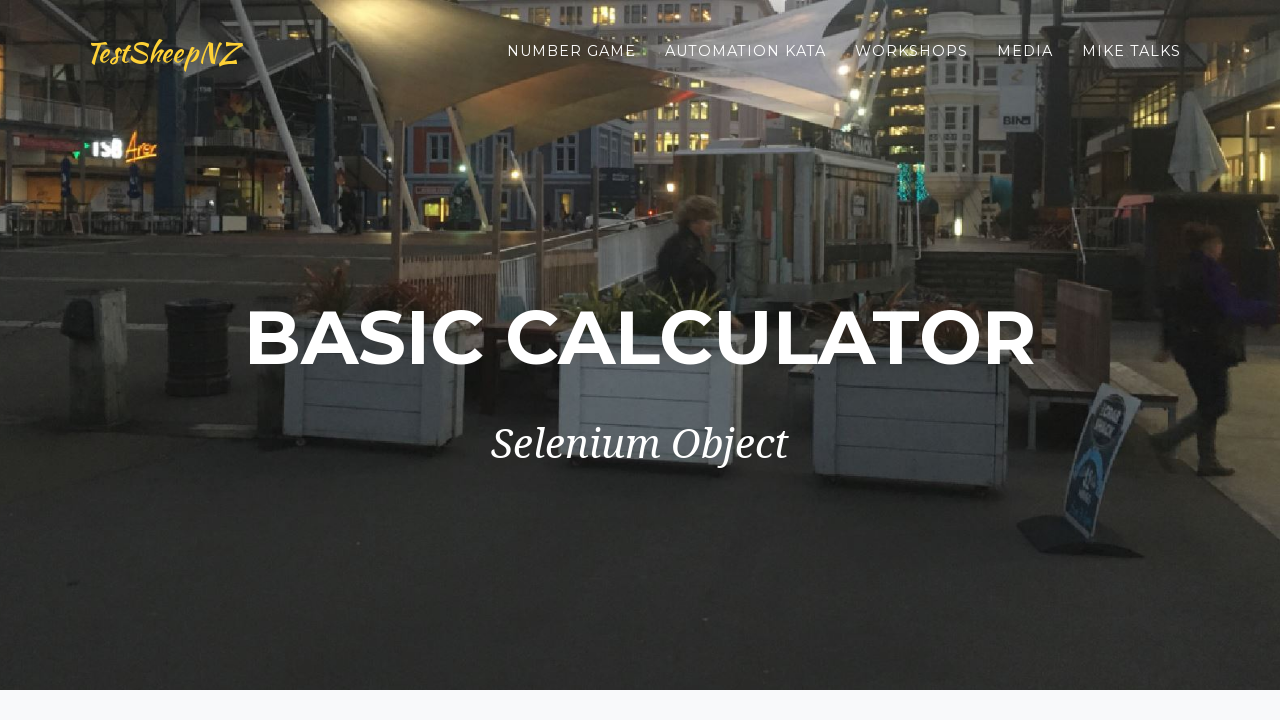

Filled first number field with -10 on #number1Field
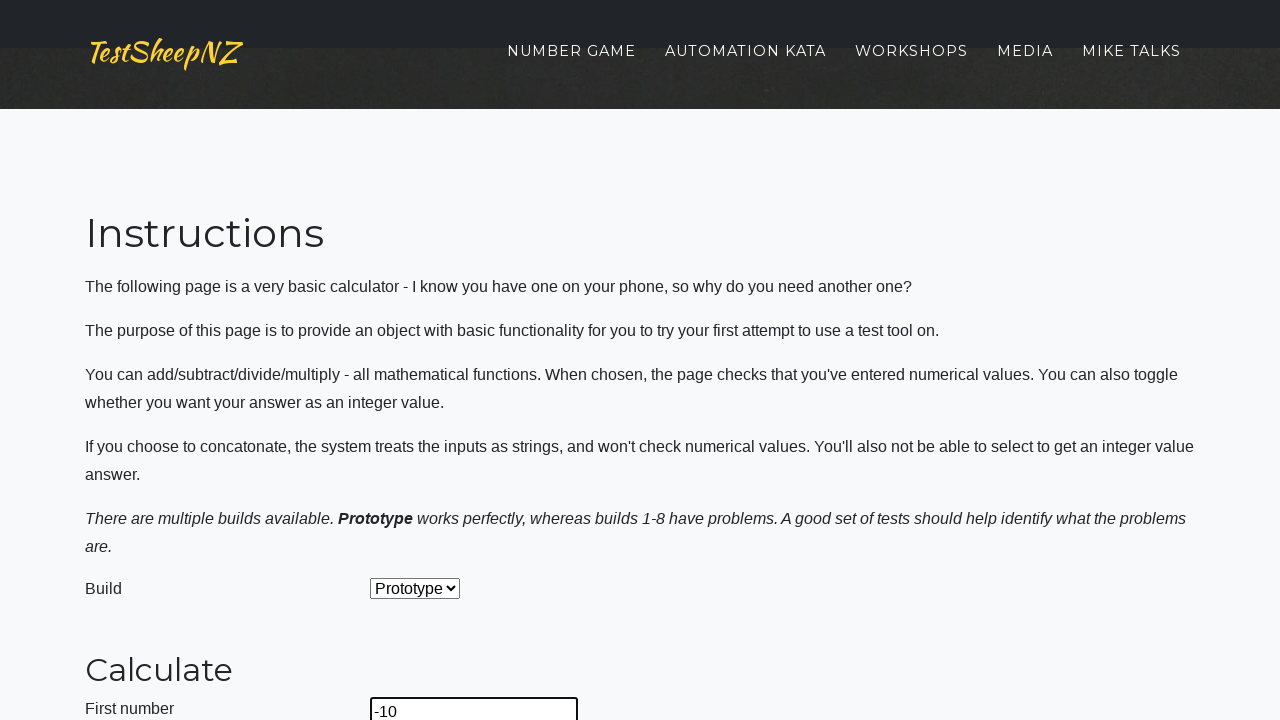

Filled second number field with -20 on #number2Field
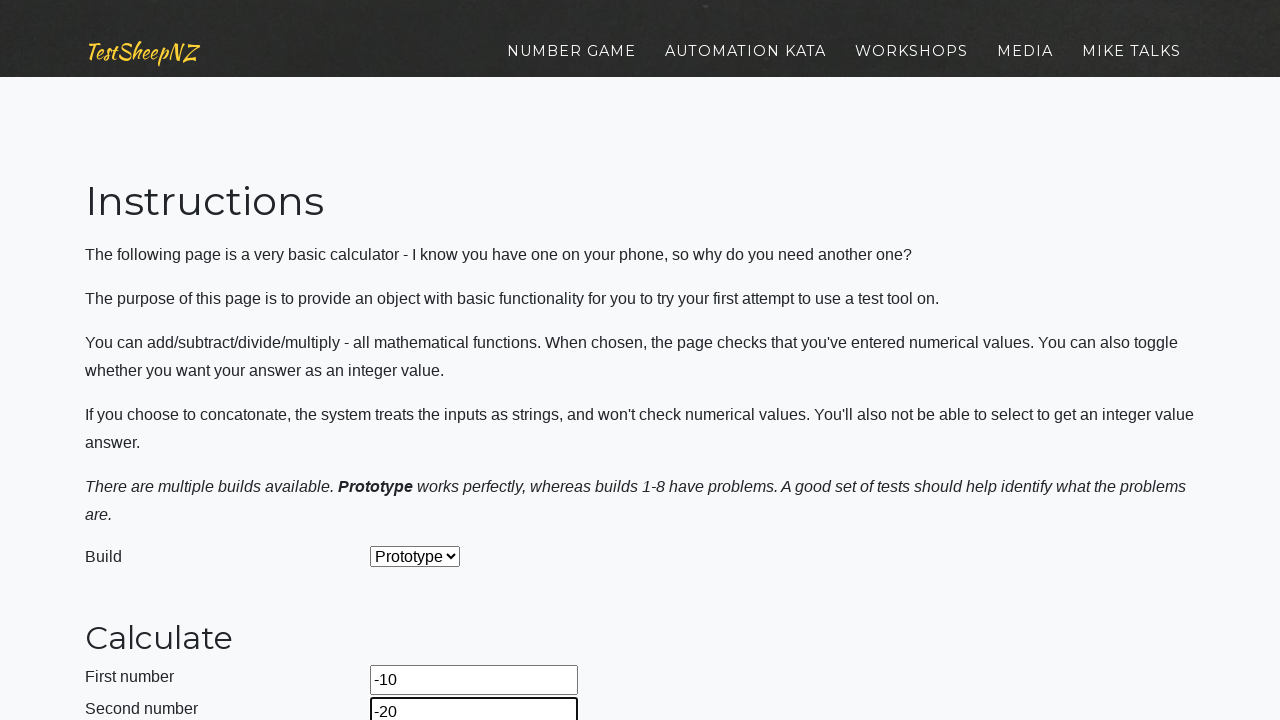

Selected Multiply operation from dropdown on #selectOperationDropdown
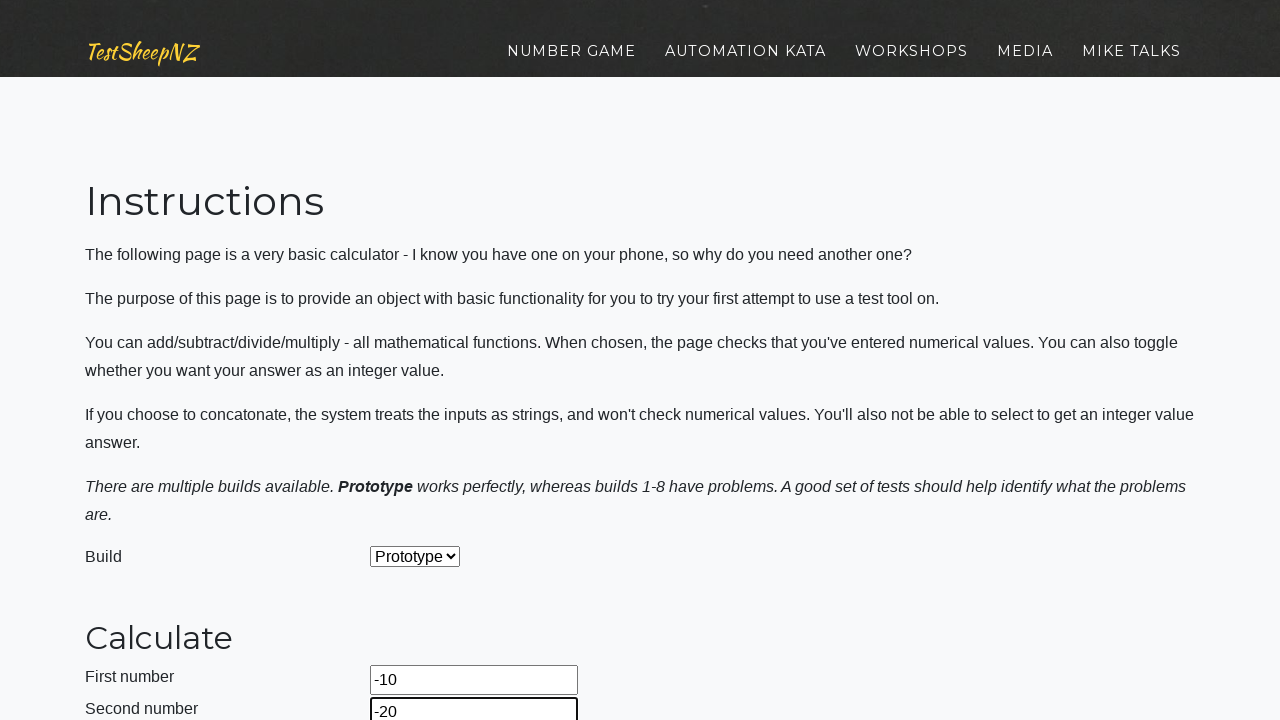

Clicked calculate button at (422, 361) on #calculateButton
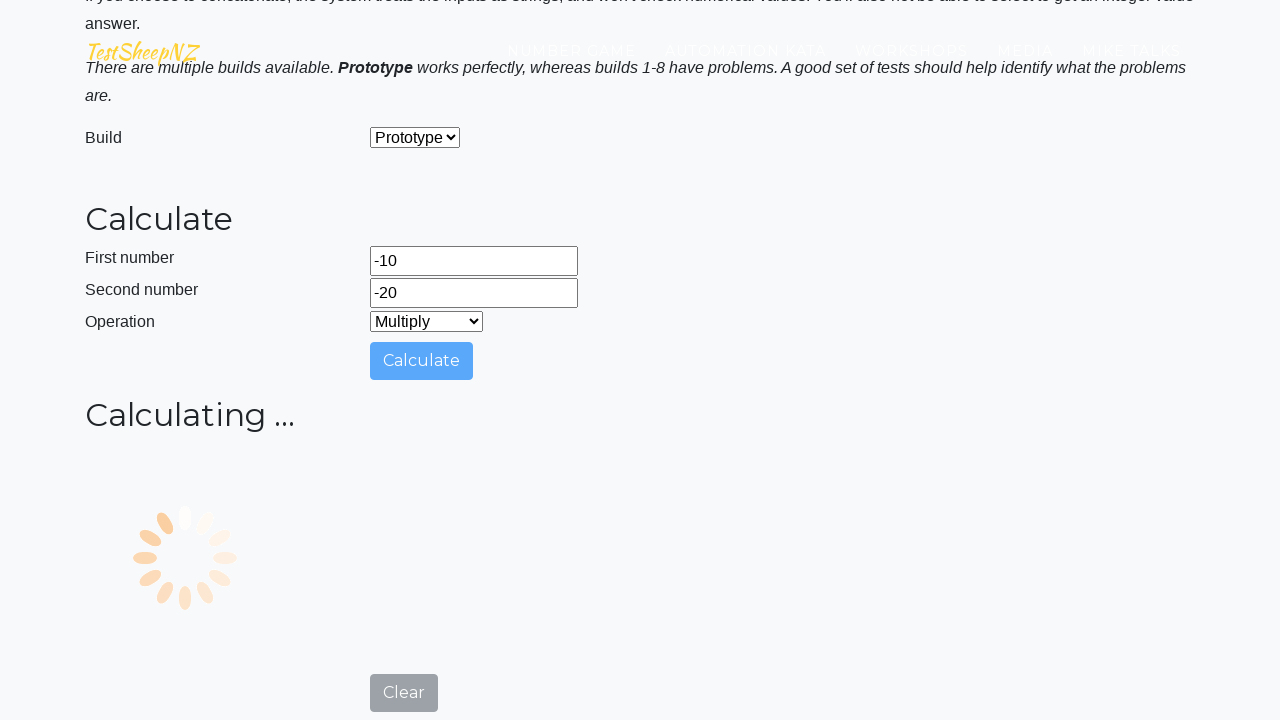

Answer field loaded with result 200
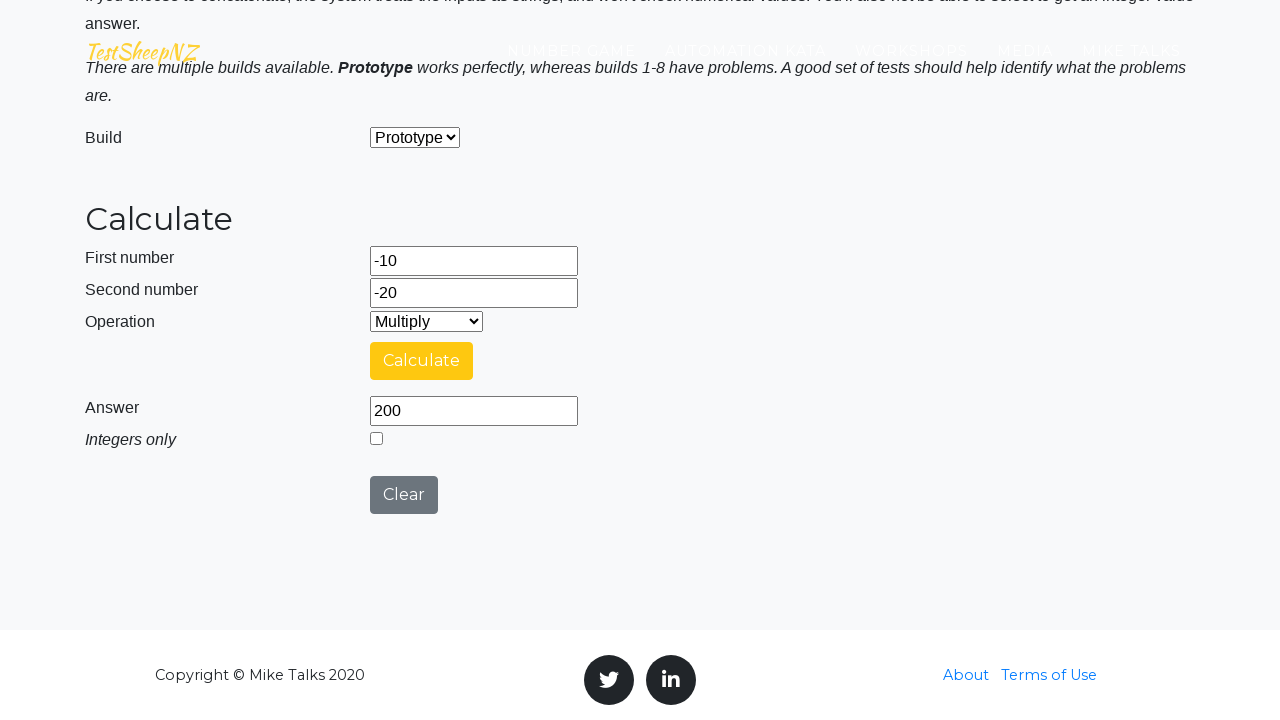

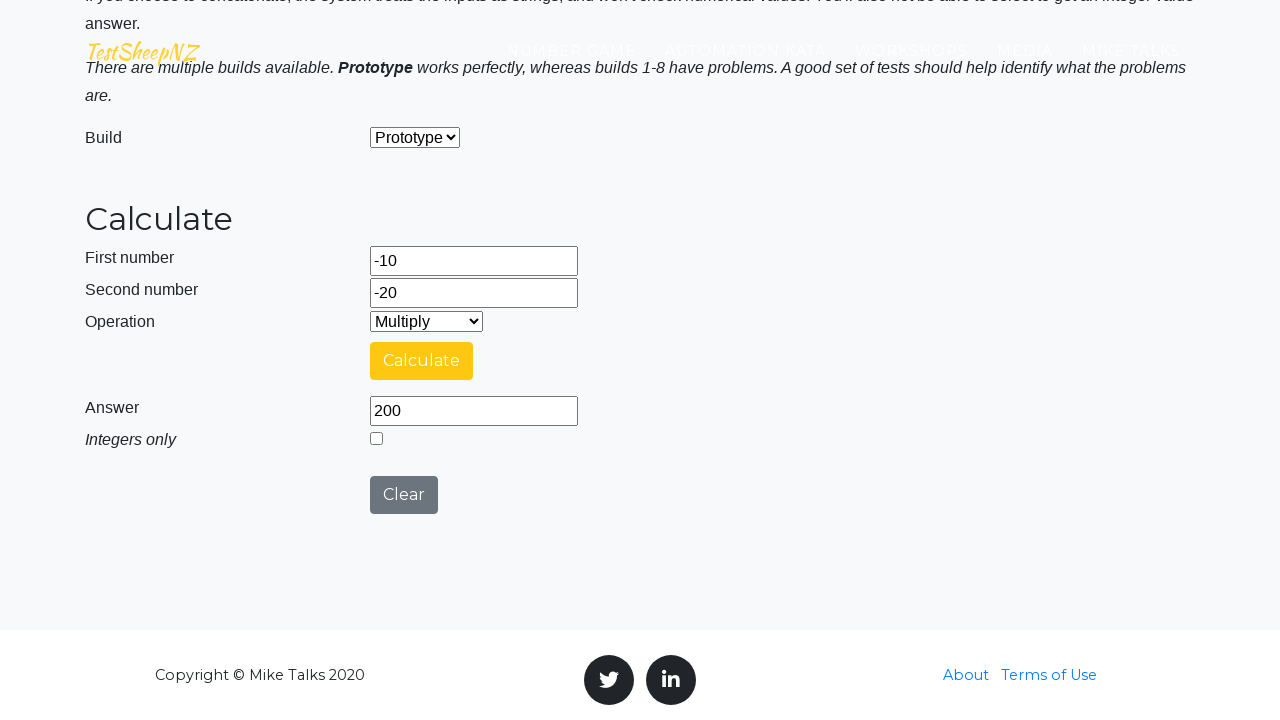